Tests registration form by filling in first name, last name, and email fields, then submitting the form and verifying successful registration message

Starting URL: http://suninjuly.github.io/registration1.html

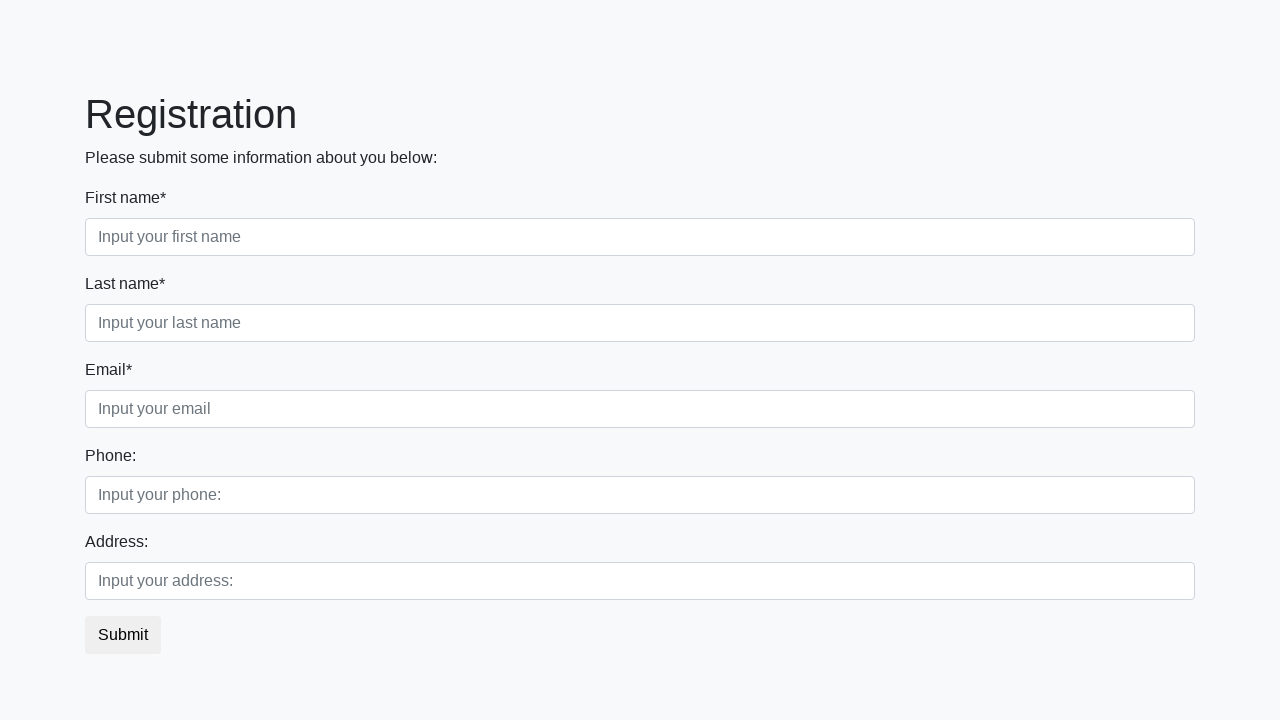

Filled first name field with 'Artem' on .first_block>.first_class>.first
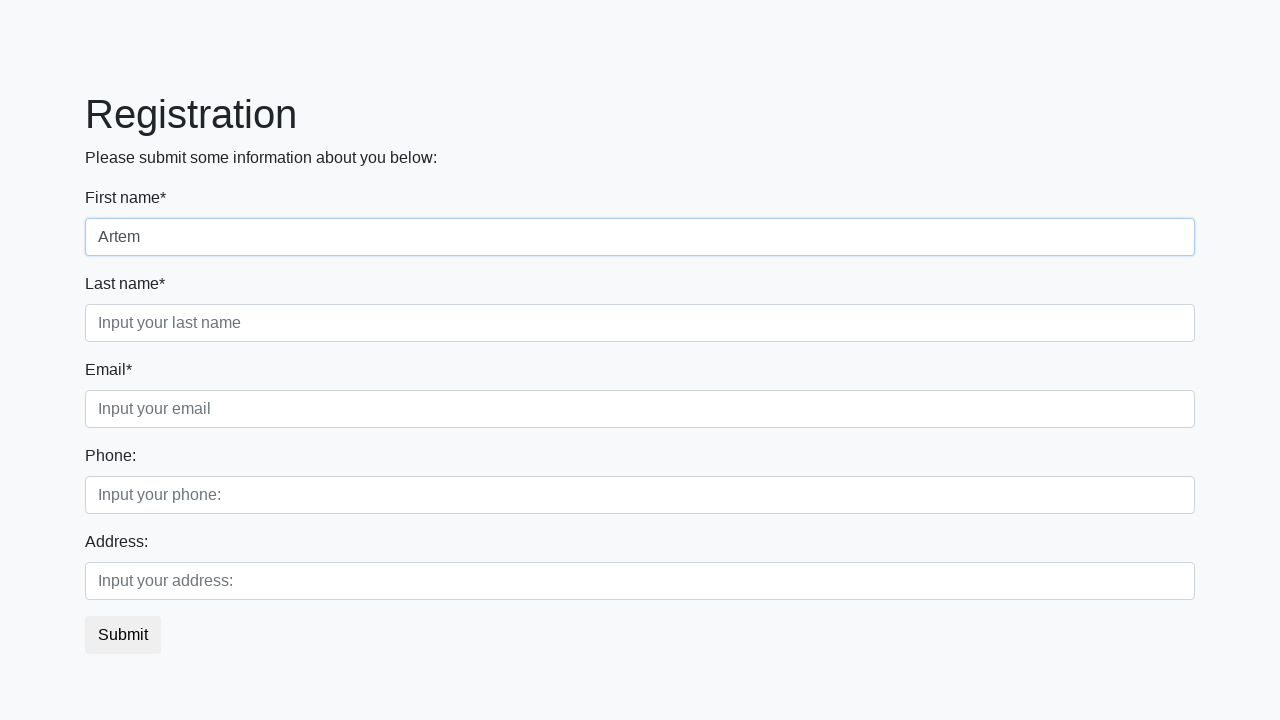

Filled last name field with 'Lantsov' on .first_block>.second_class>.second
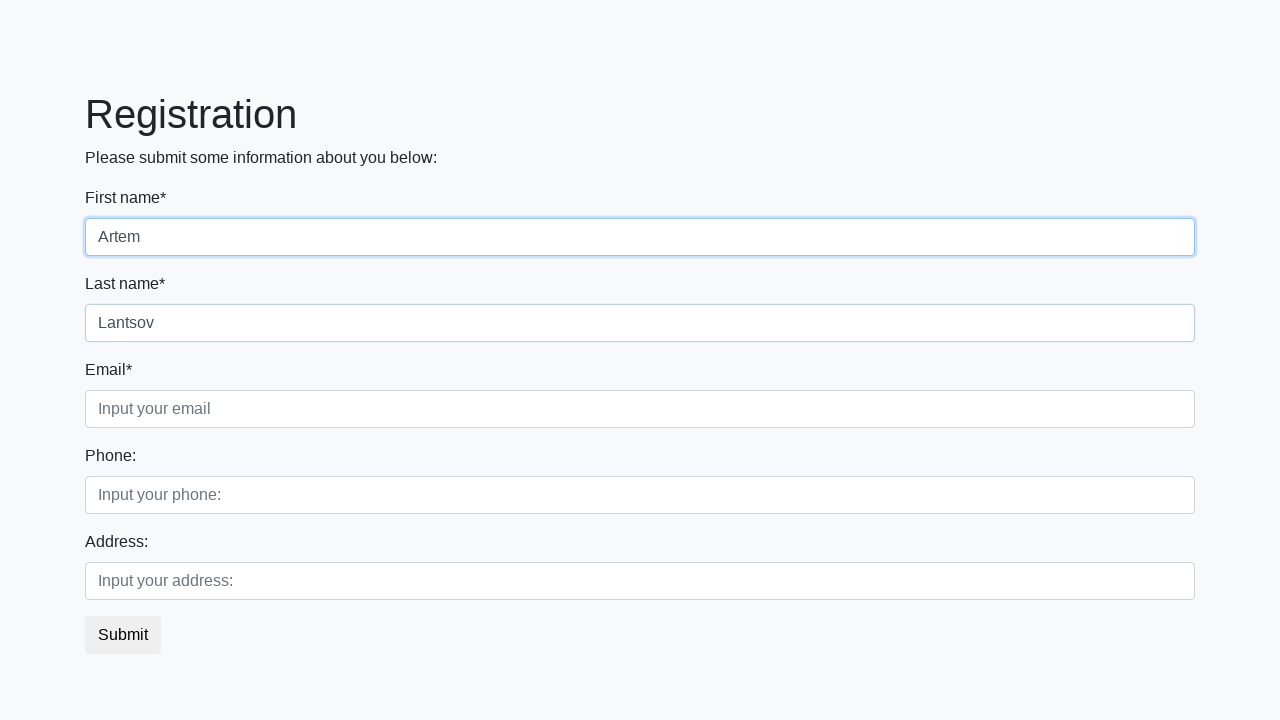

Filled email field with 'test123@example.com' on //label[contains(text(),"Email")]/following-sibling::input
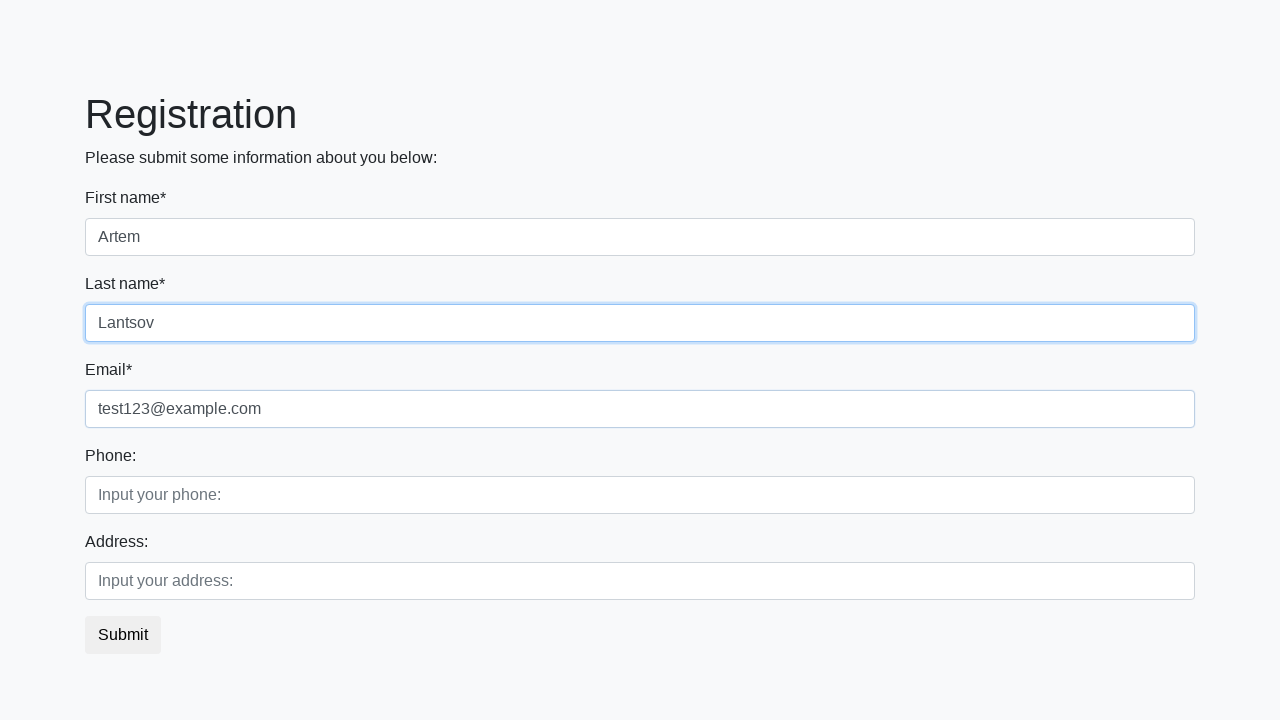

Clicked submit button to register at (123, 635) on button.btn
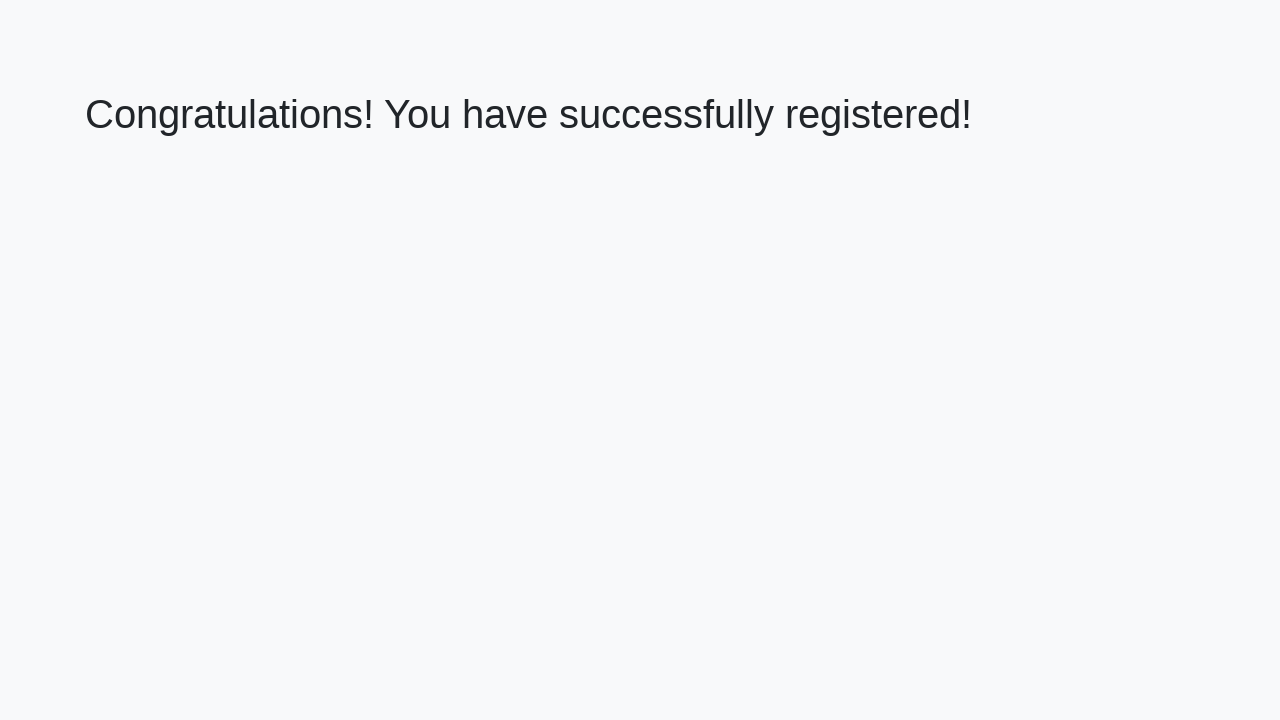

Success message appeared on page
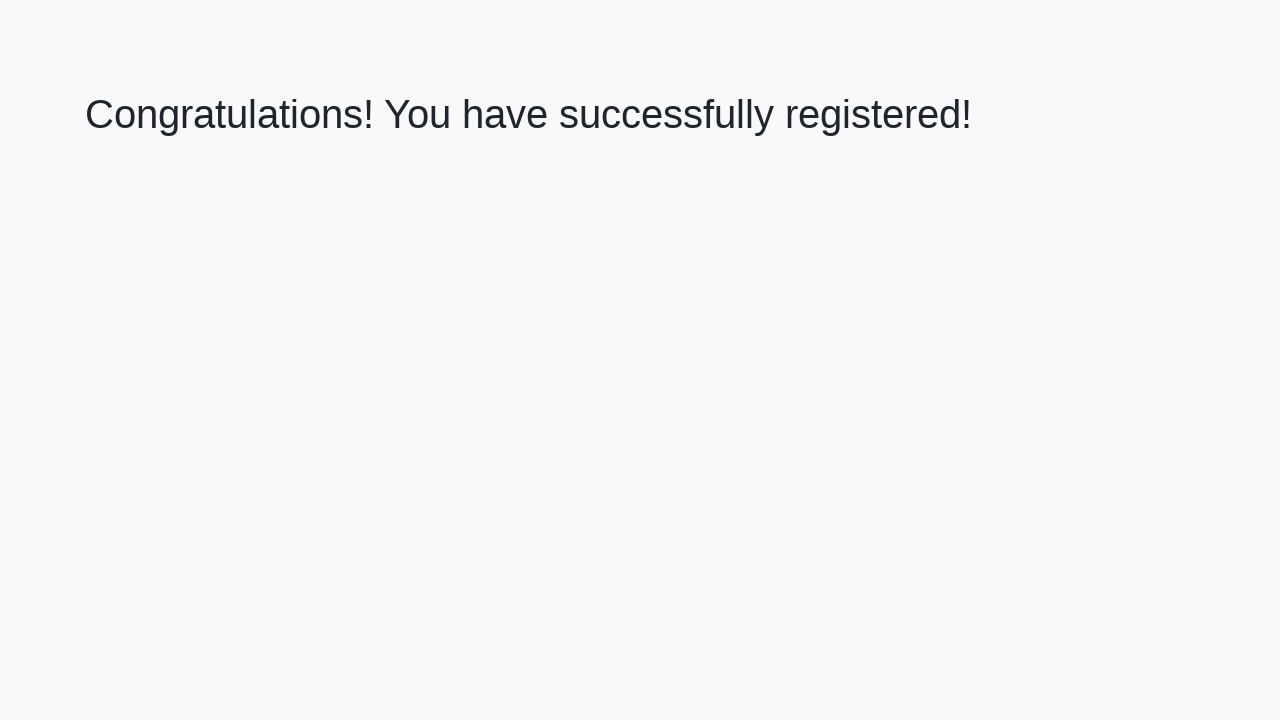

Located success message element
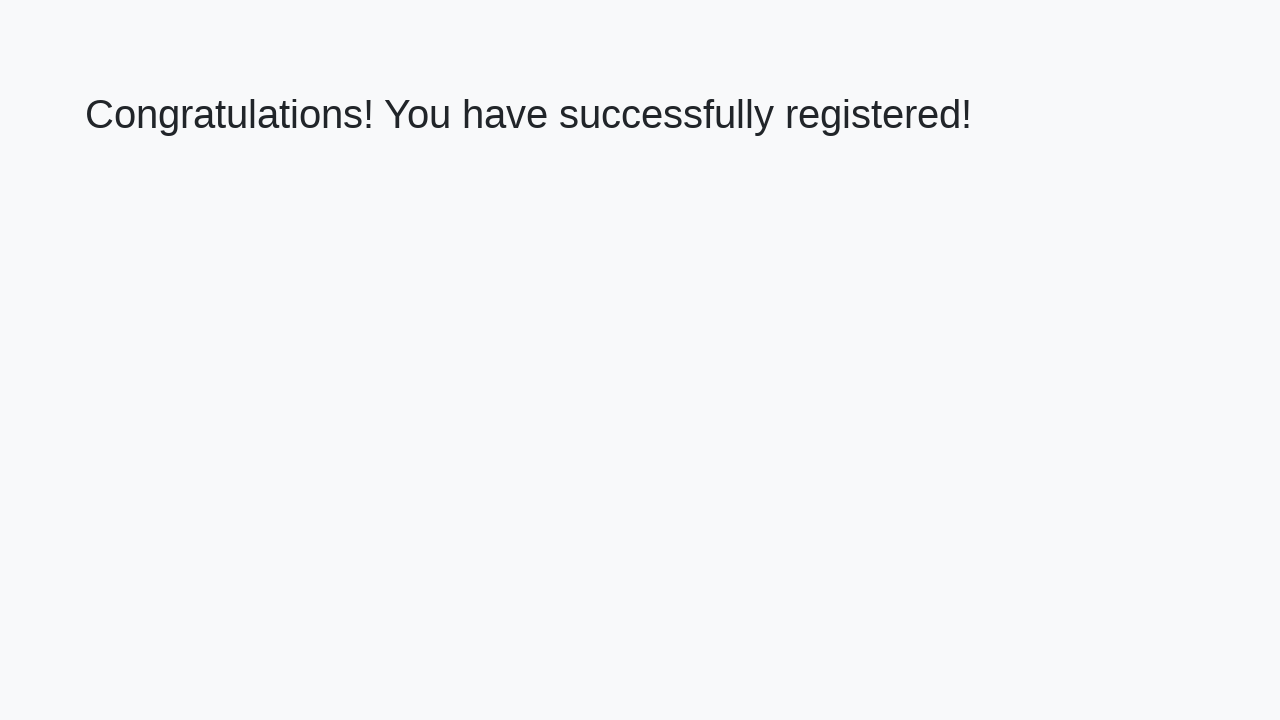

Verified success message text matches expected registration confirmation
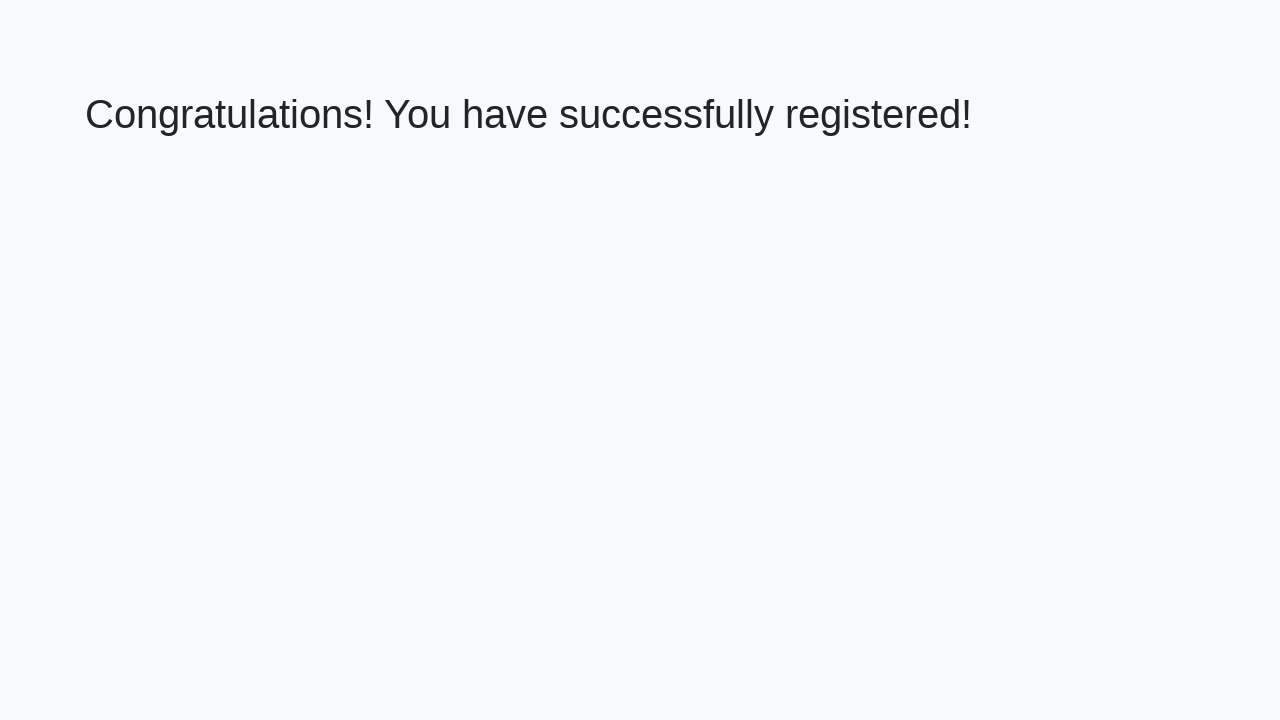

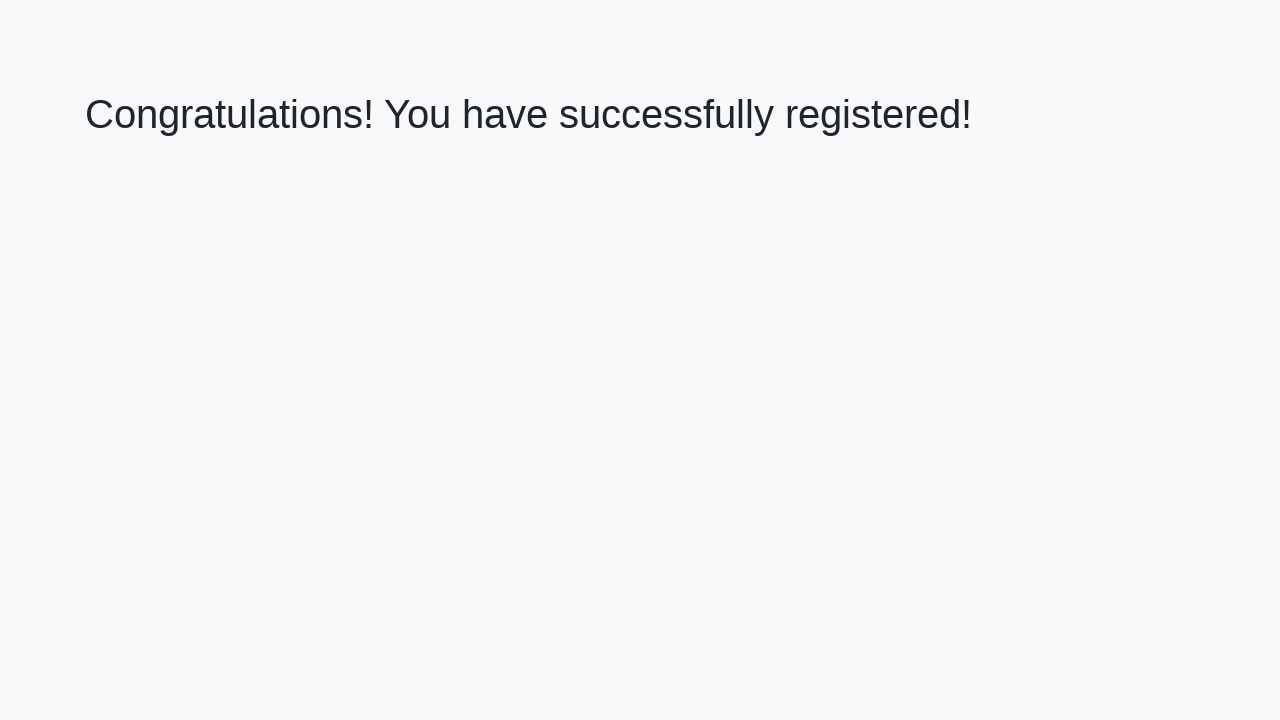